Verifies that the login page has the correct title

Starting URL: https://opensource-demo.orangehrmlive.com/

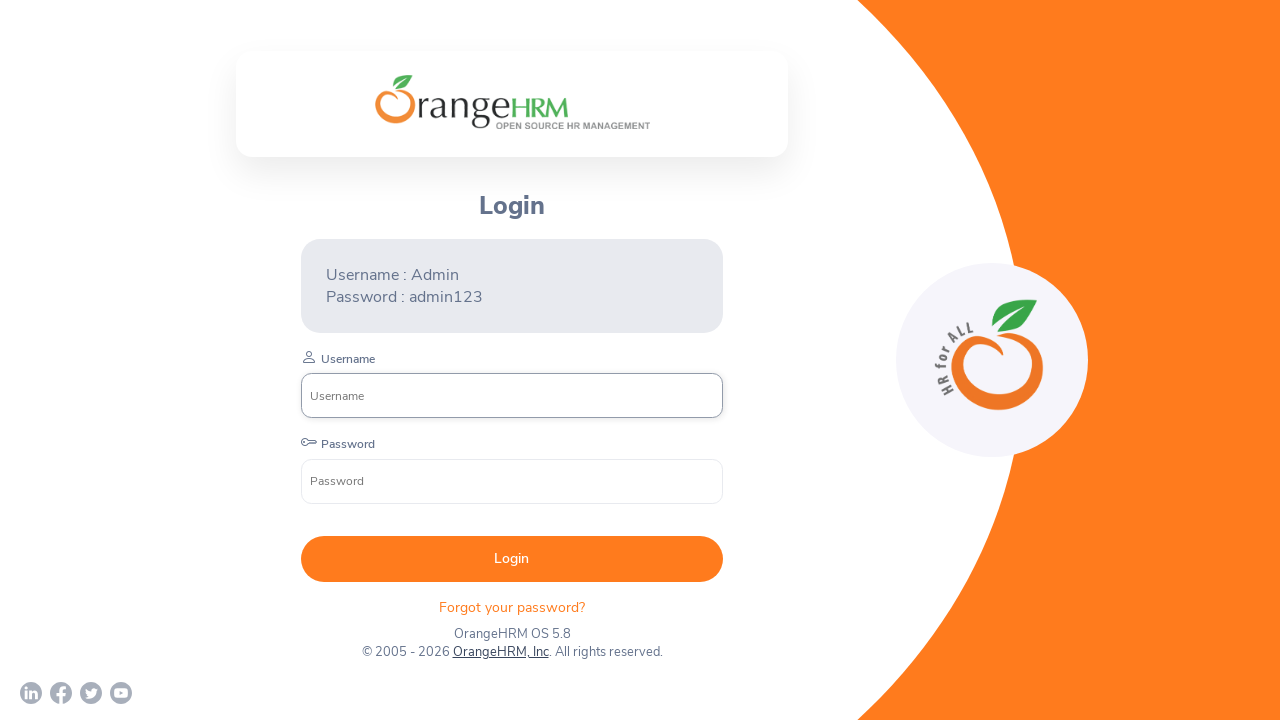

Retrieved page title
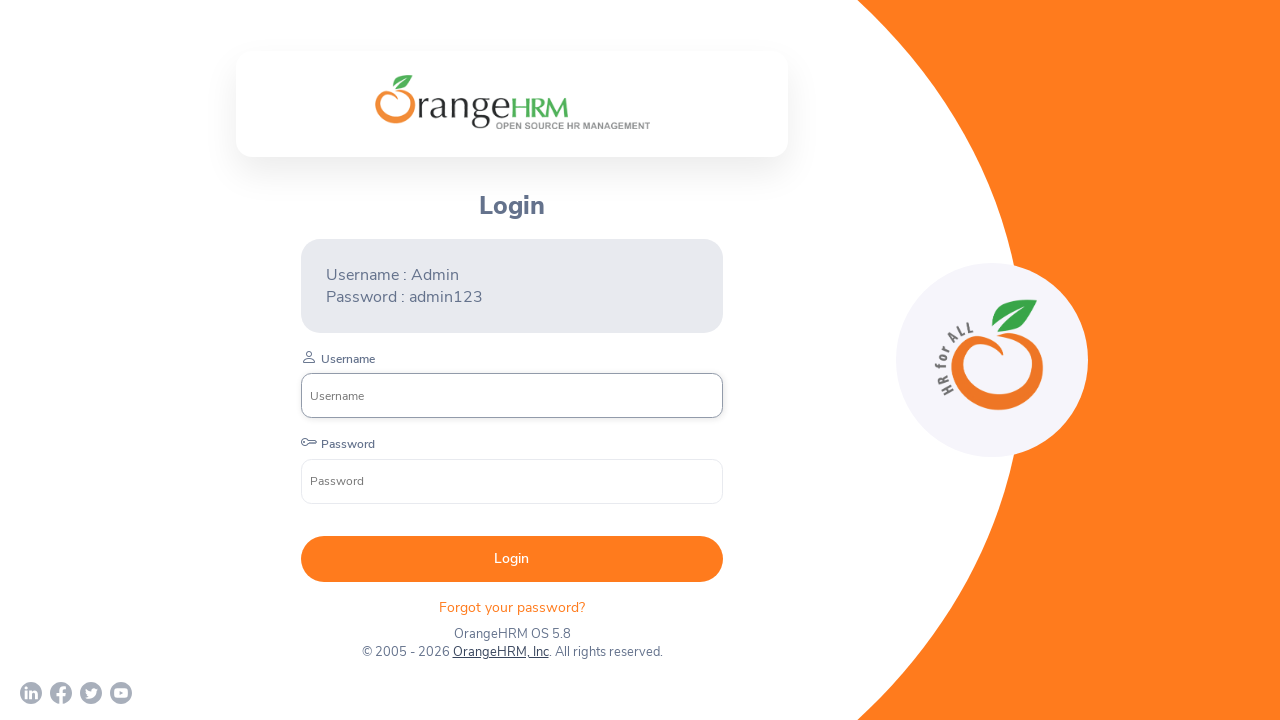

Verified page title is 'OrangeHRM'
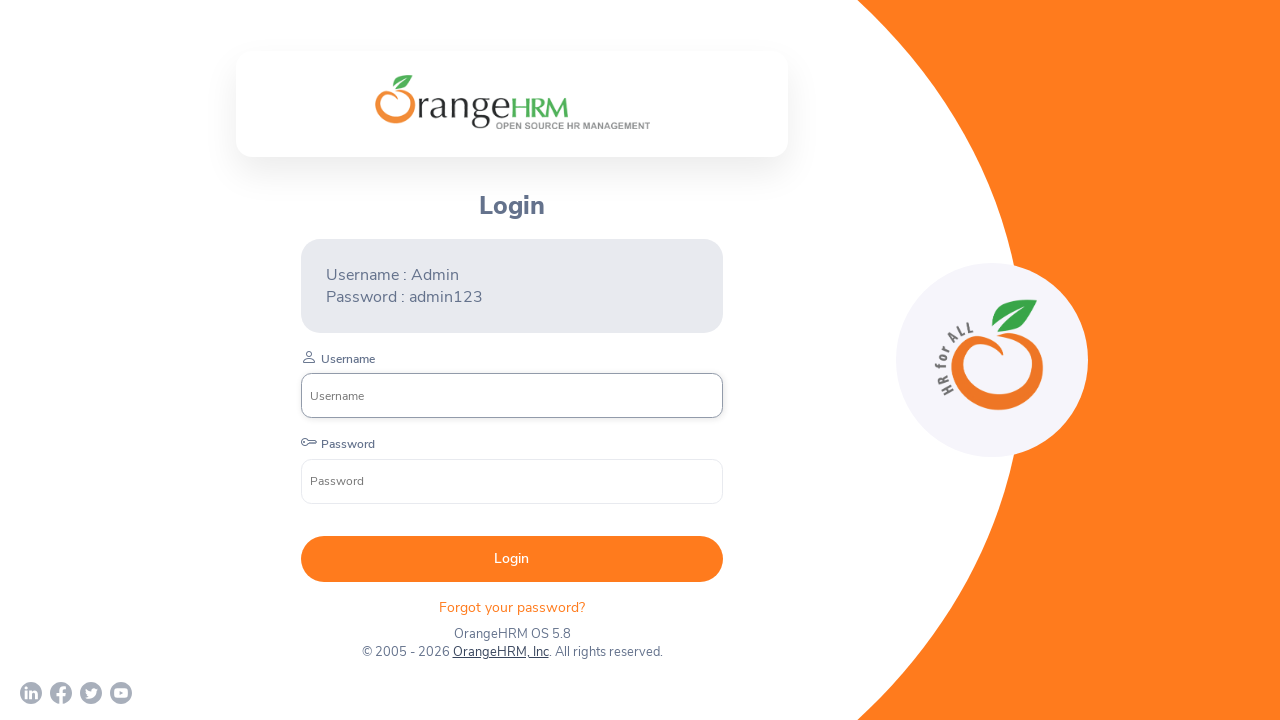

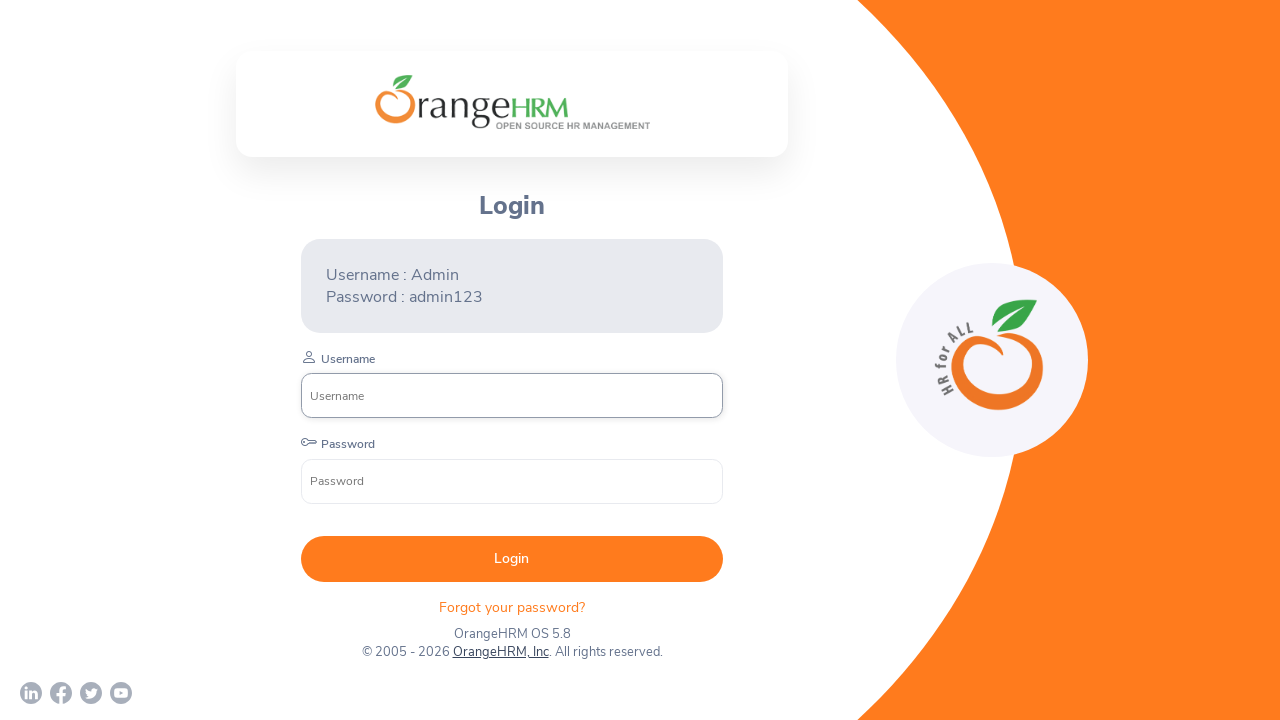